Tests the text box form on DemoQA by entering a username value into the userName input field

Starting URL: https://demoqa.com/text-box

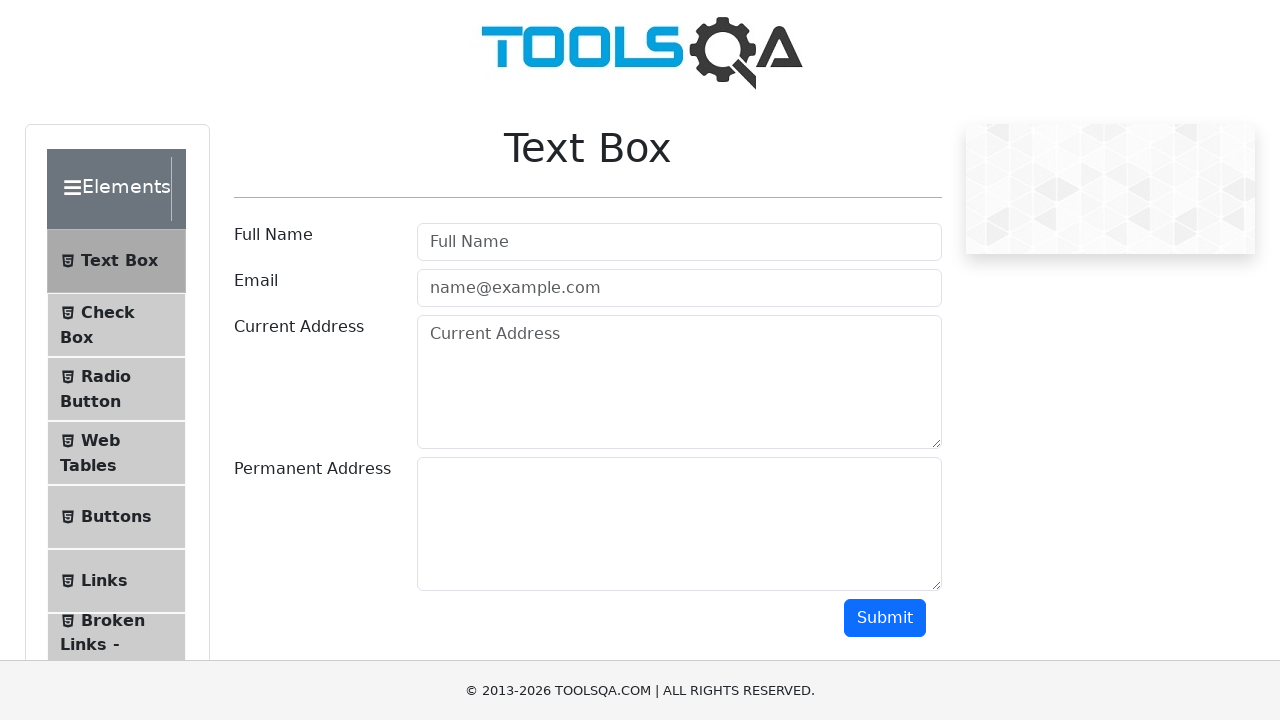

Navigated to DemoQA text box form page
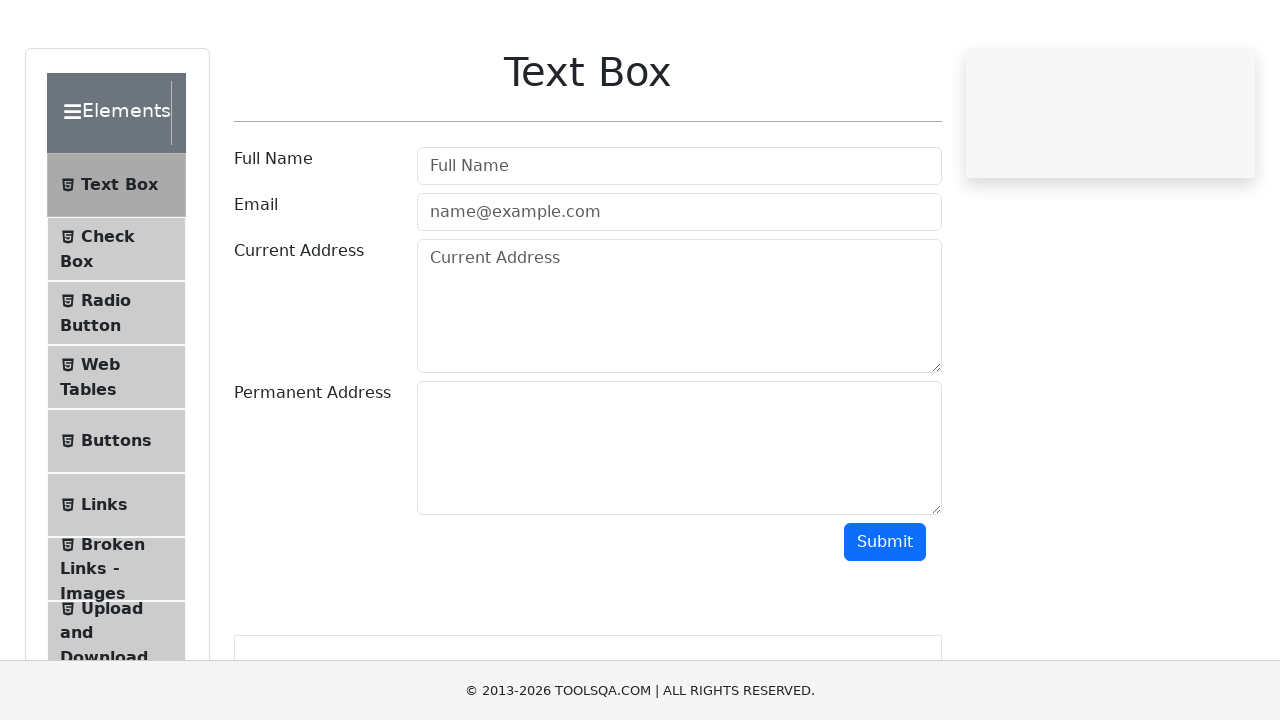

Filled userName input field with 'hello' on #userName
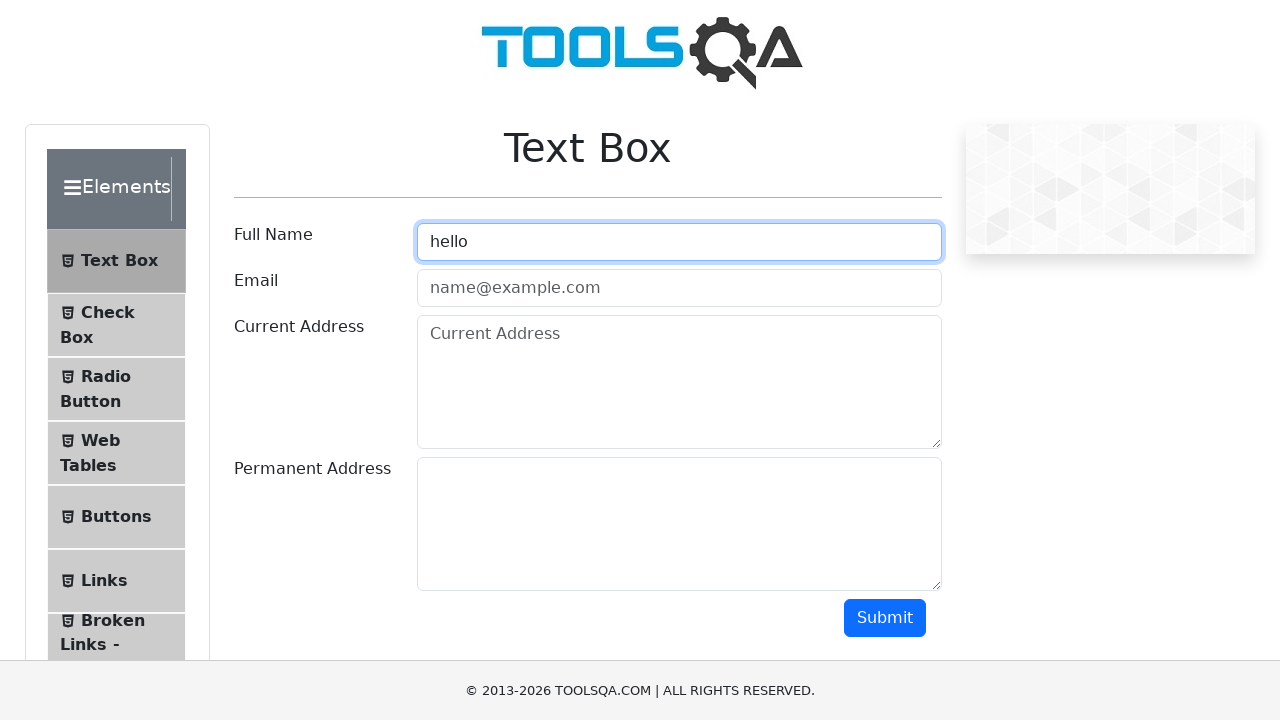

Clicked on userName input field at (679, 242) on #userName
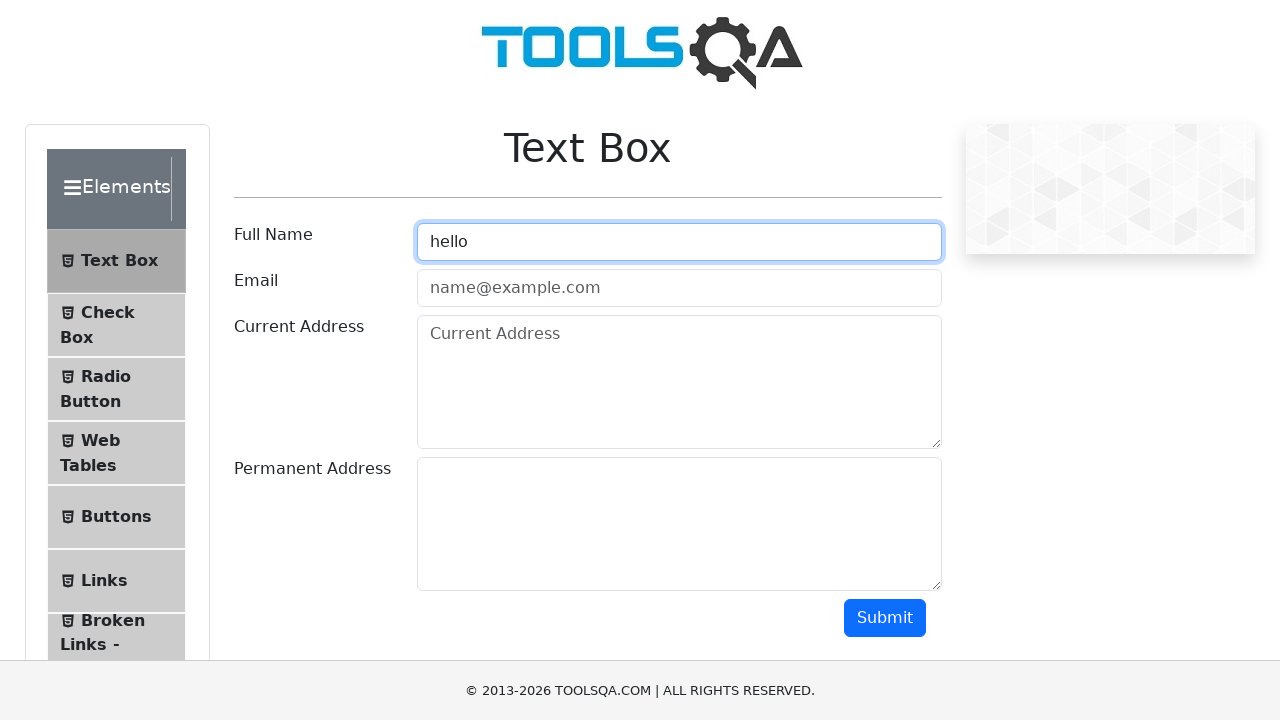

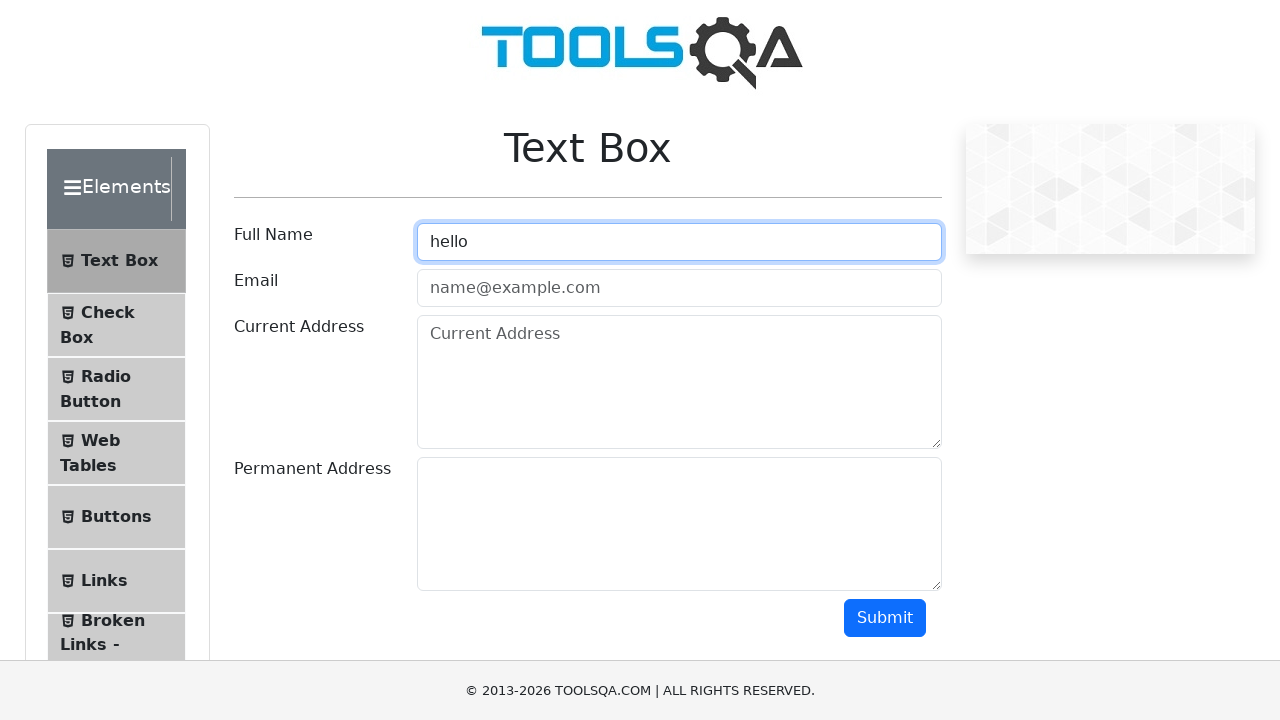